Navigates to Selenium documentation page and scrolls to the bottom of the page using JavaScript executor

Starting URL: https://www.selenium.dev/documentation/webdriver/browser/alerts/

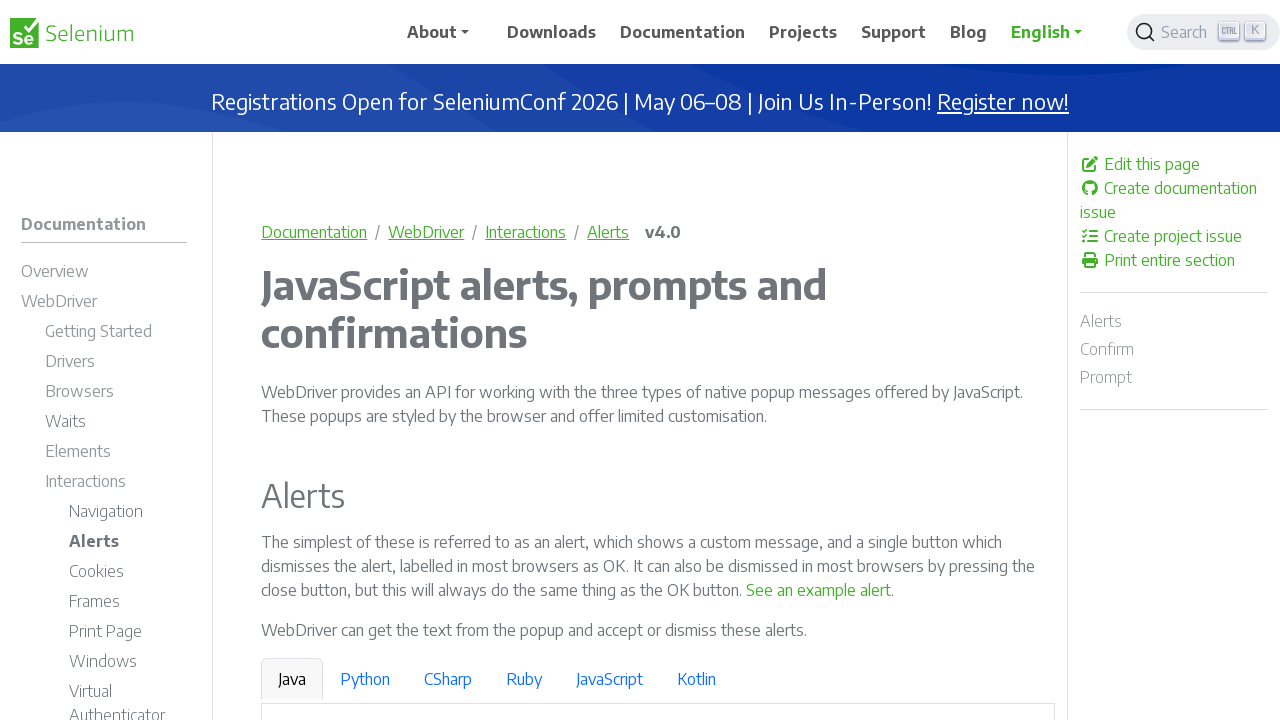

Navigated to Selenium documentation page for alerts
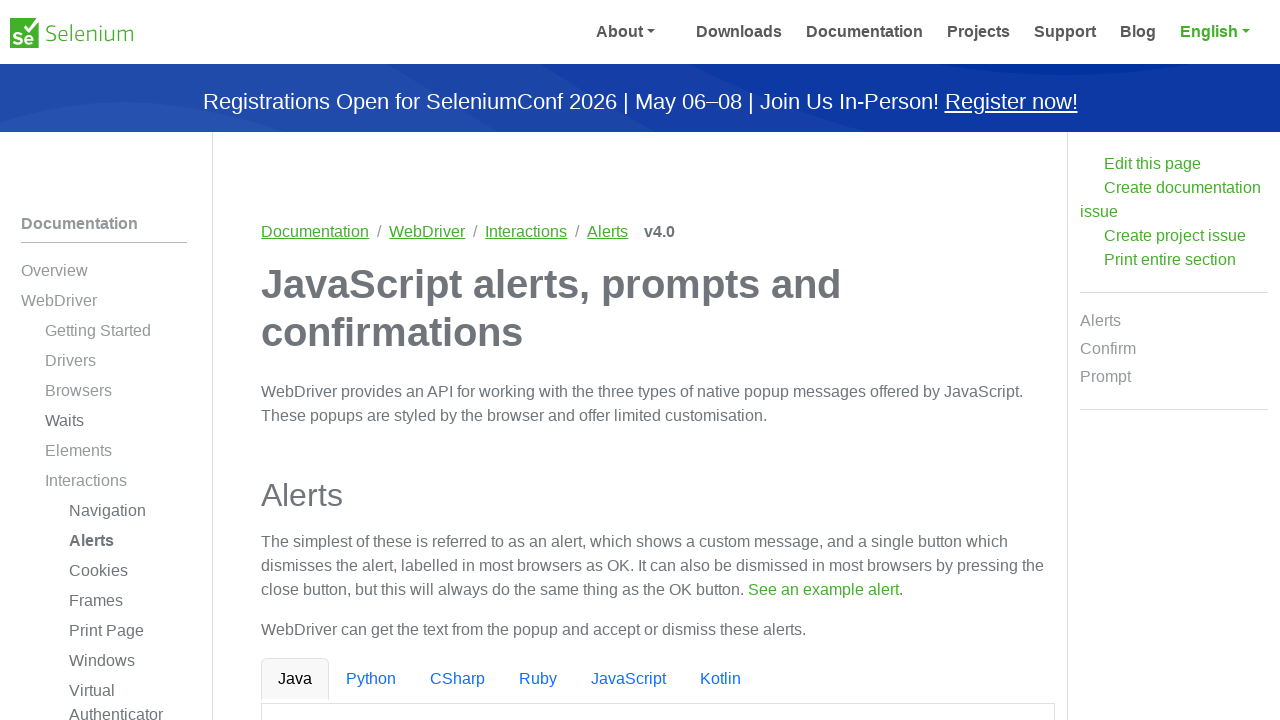

Scrolled to the bottom of the page using JavaScript executor
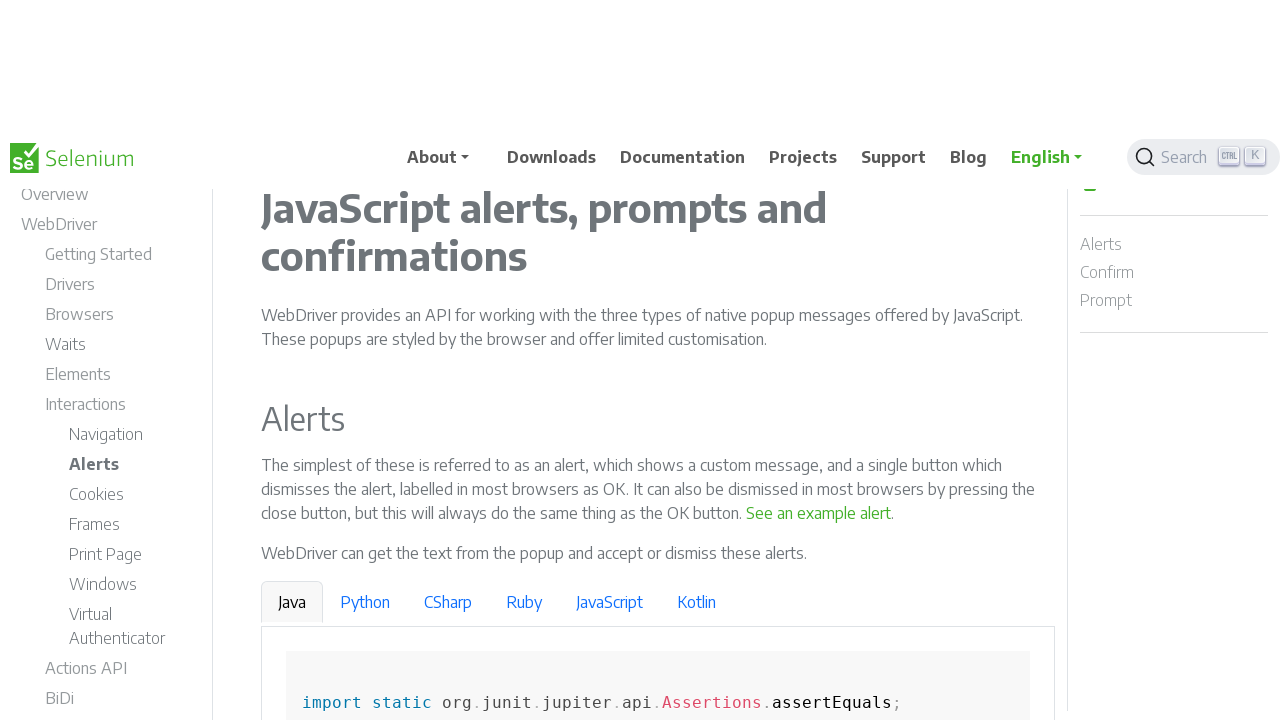

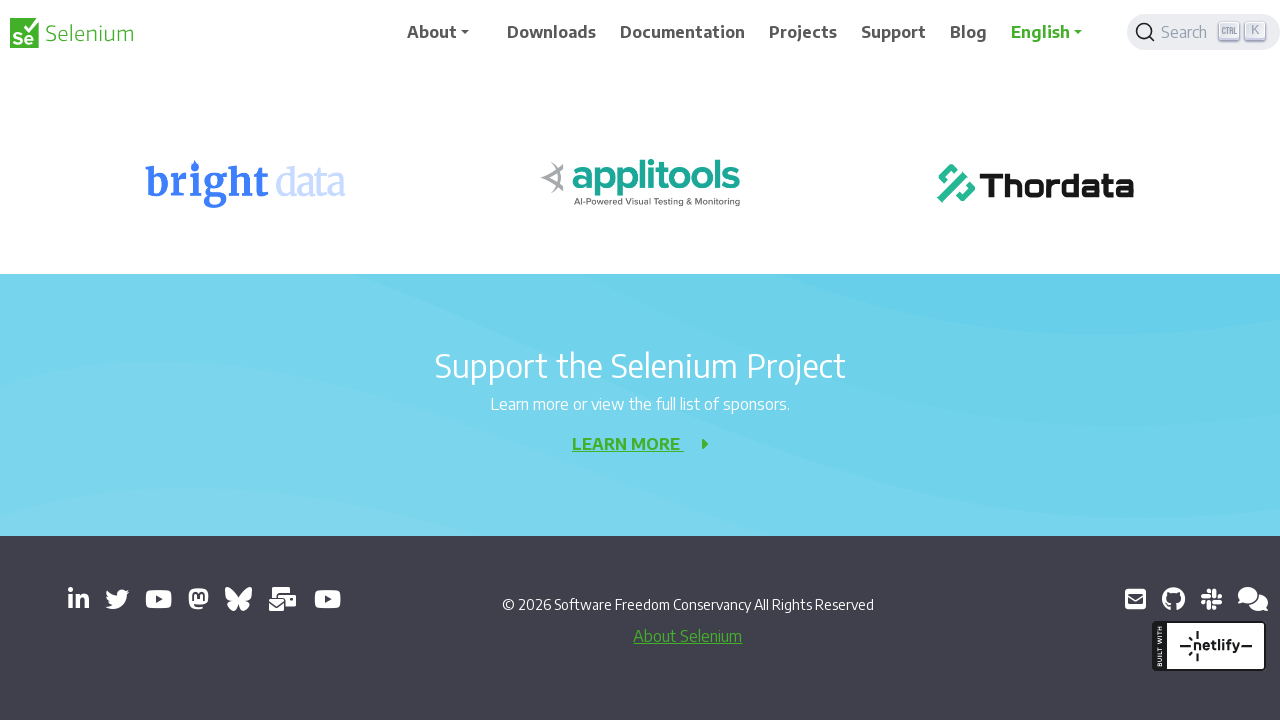